Tests scrolling to an element using JavaScript executor

Starting URL: https://demo.automationtesting.in/Register.html

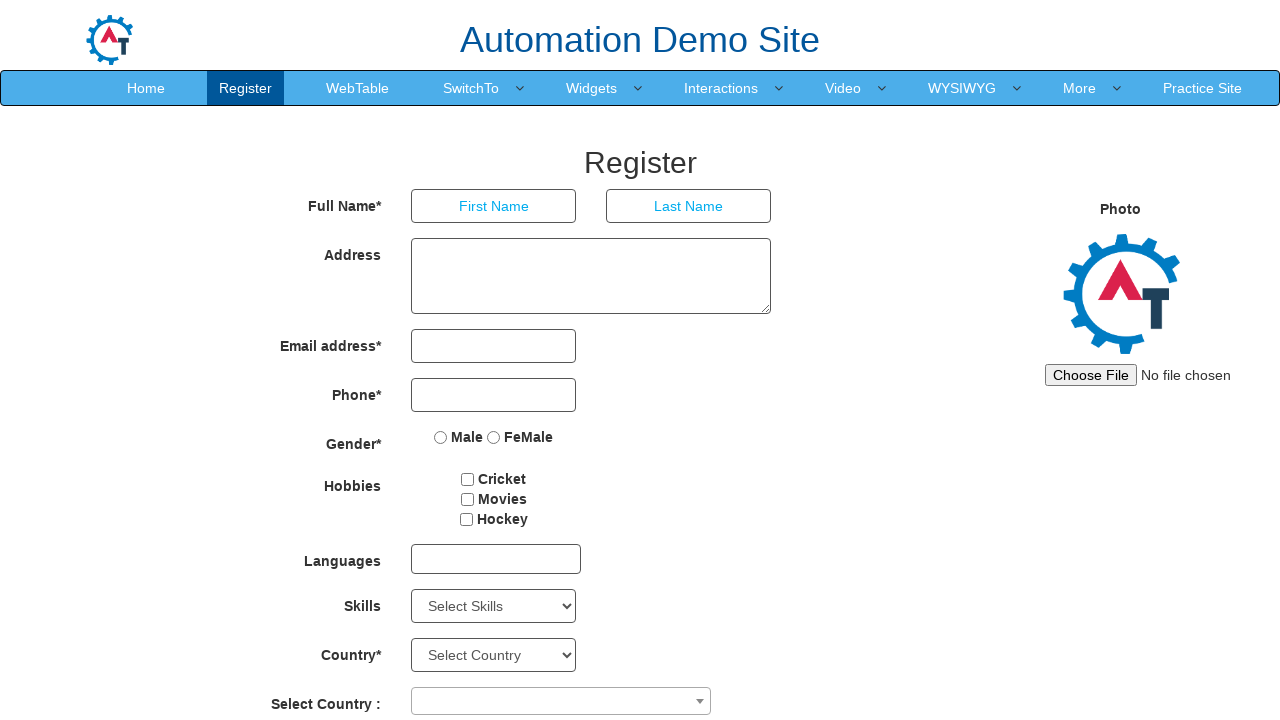

Set viewport size to 1920x1080
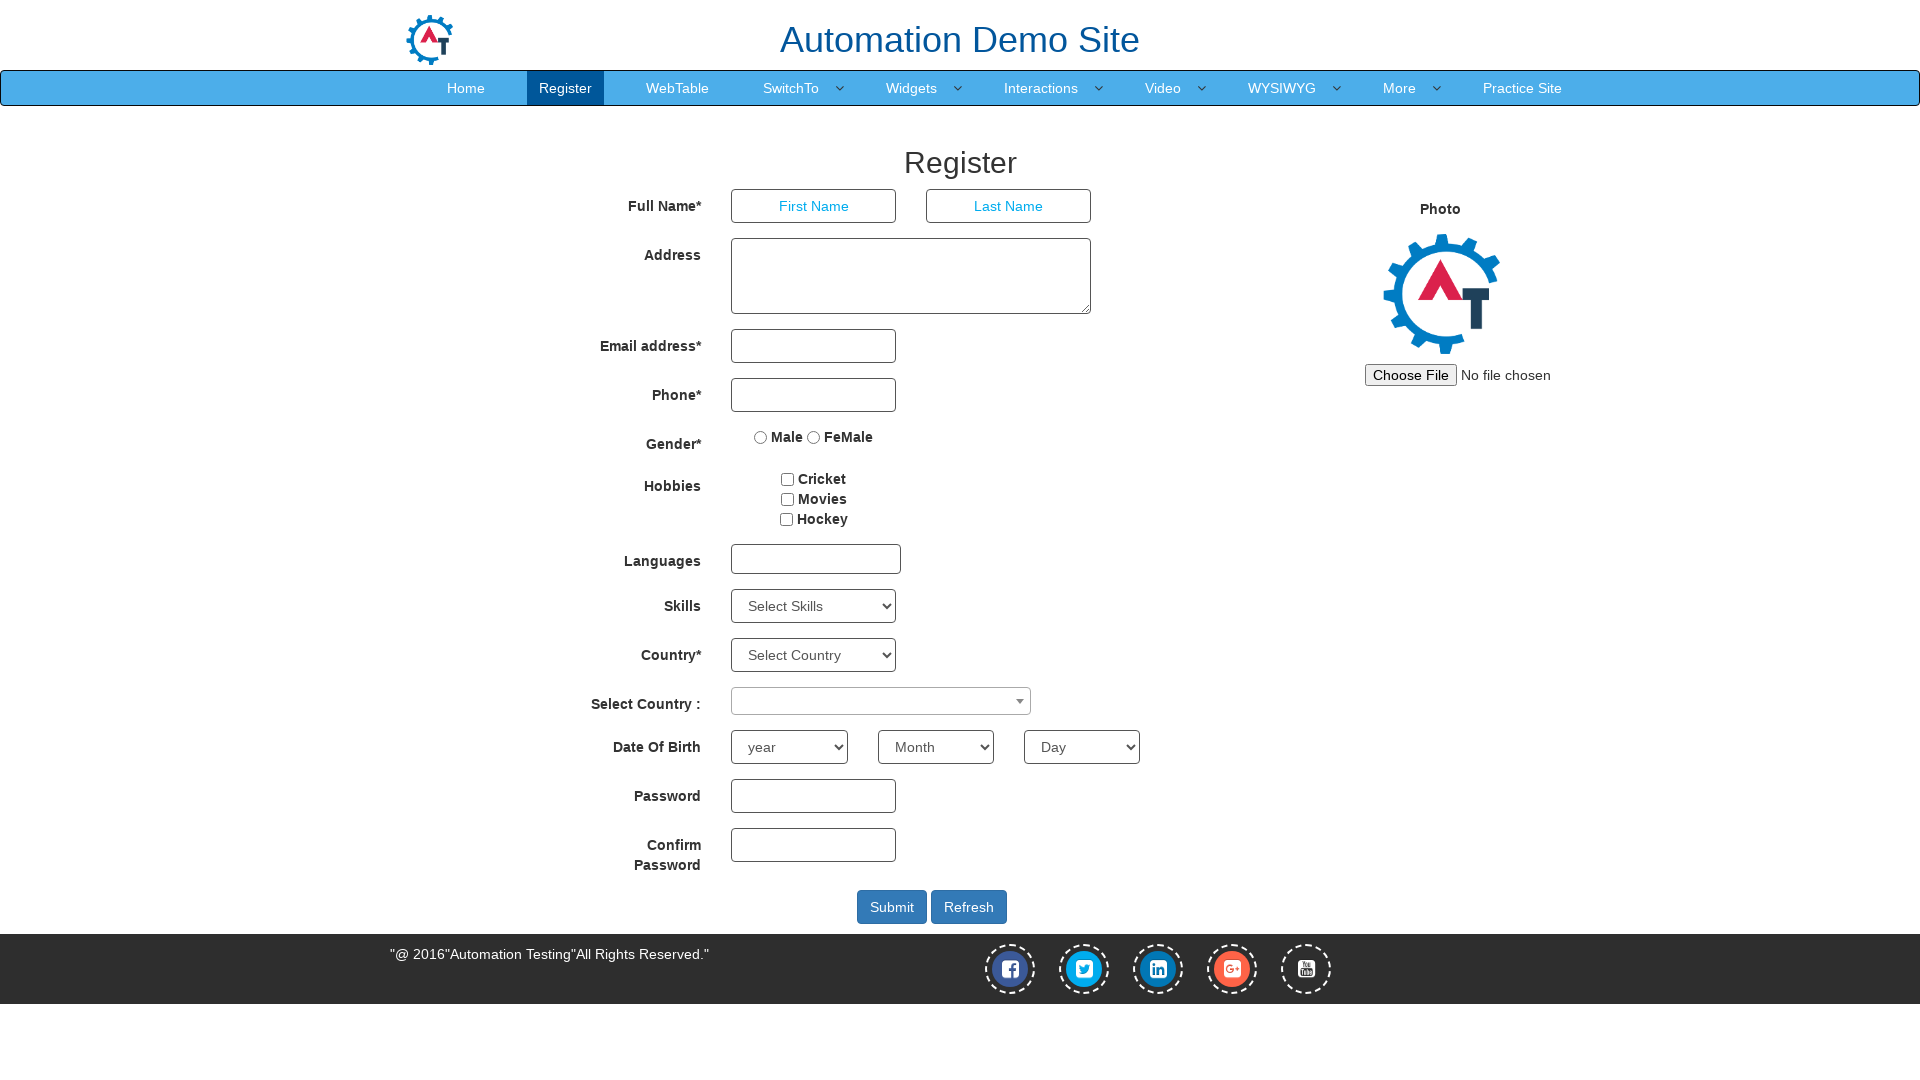

Waited for second password field to be present
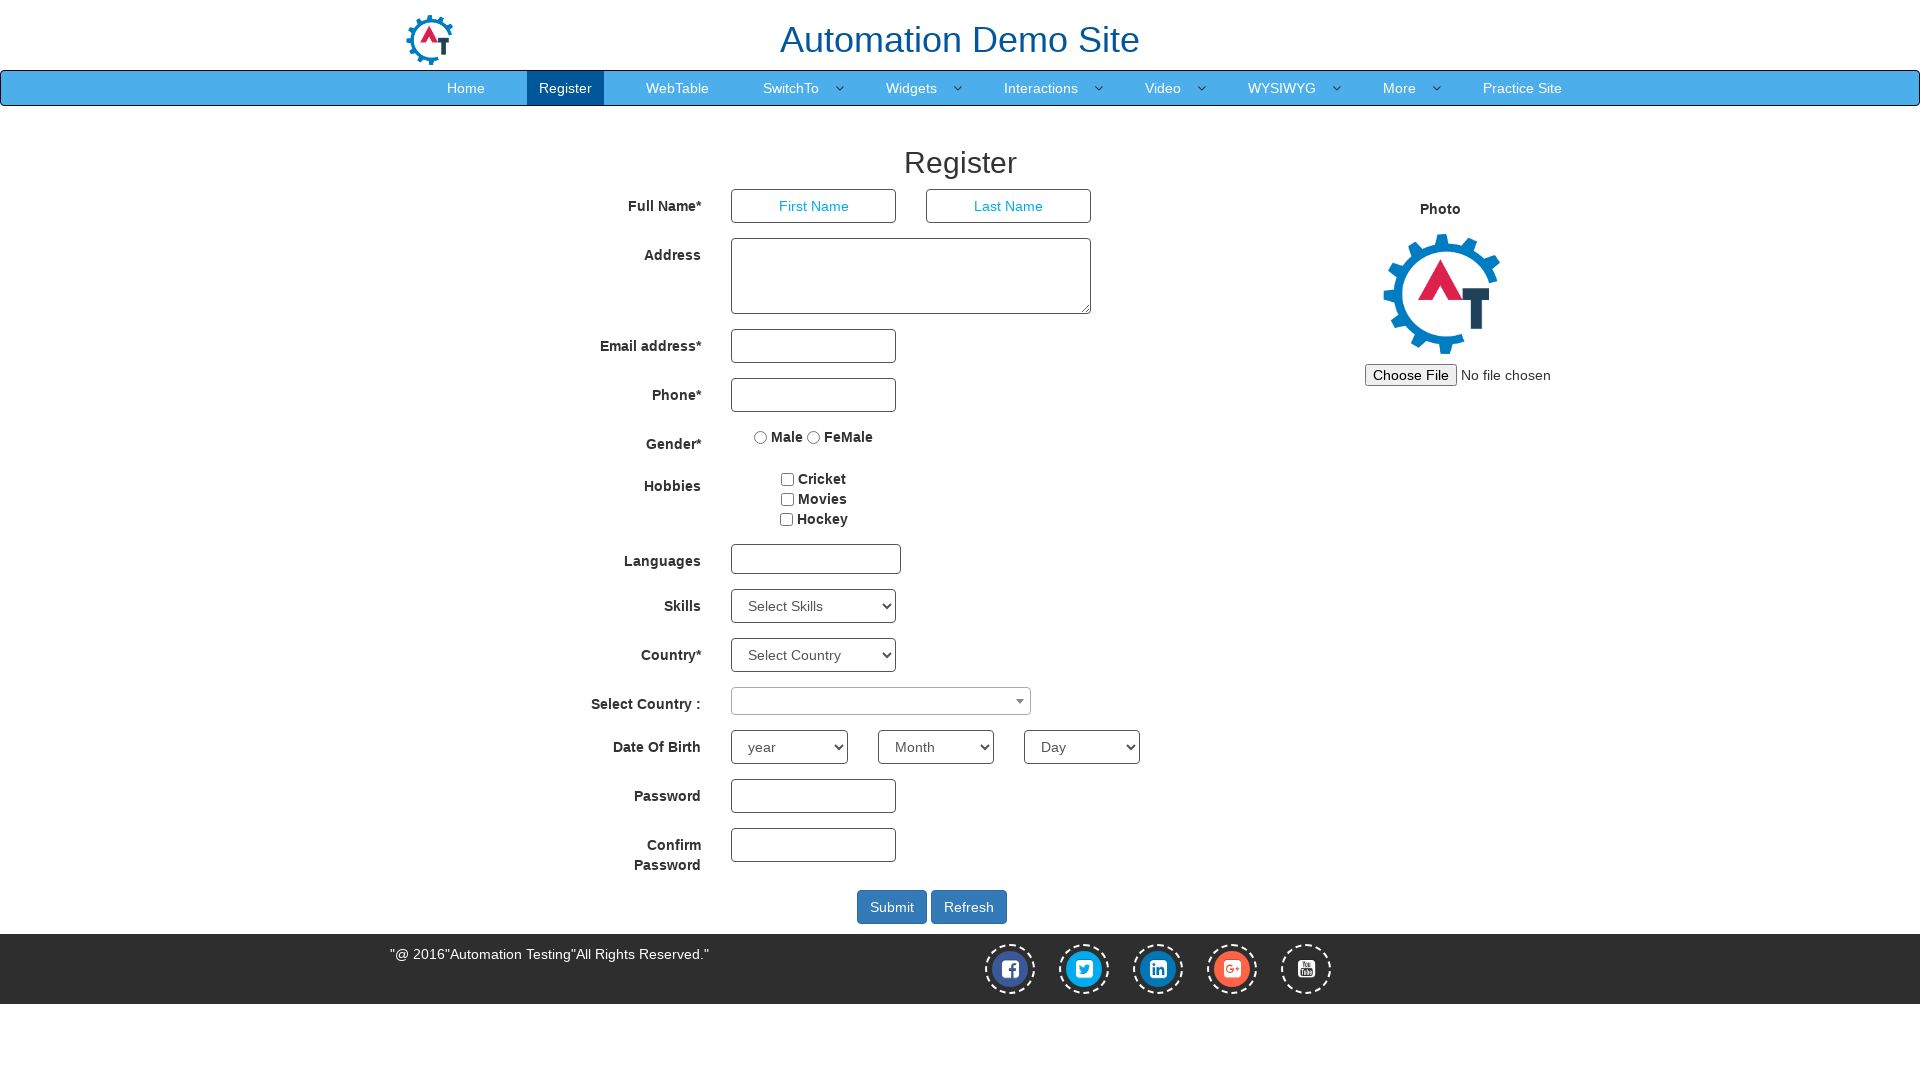

Located submit button element
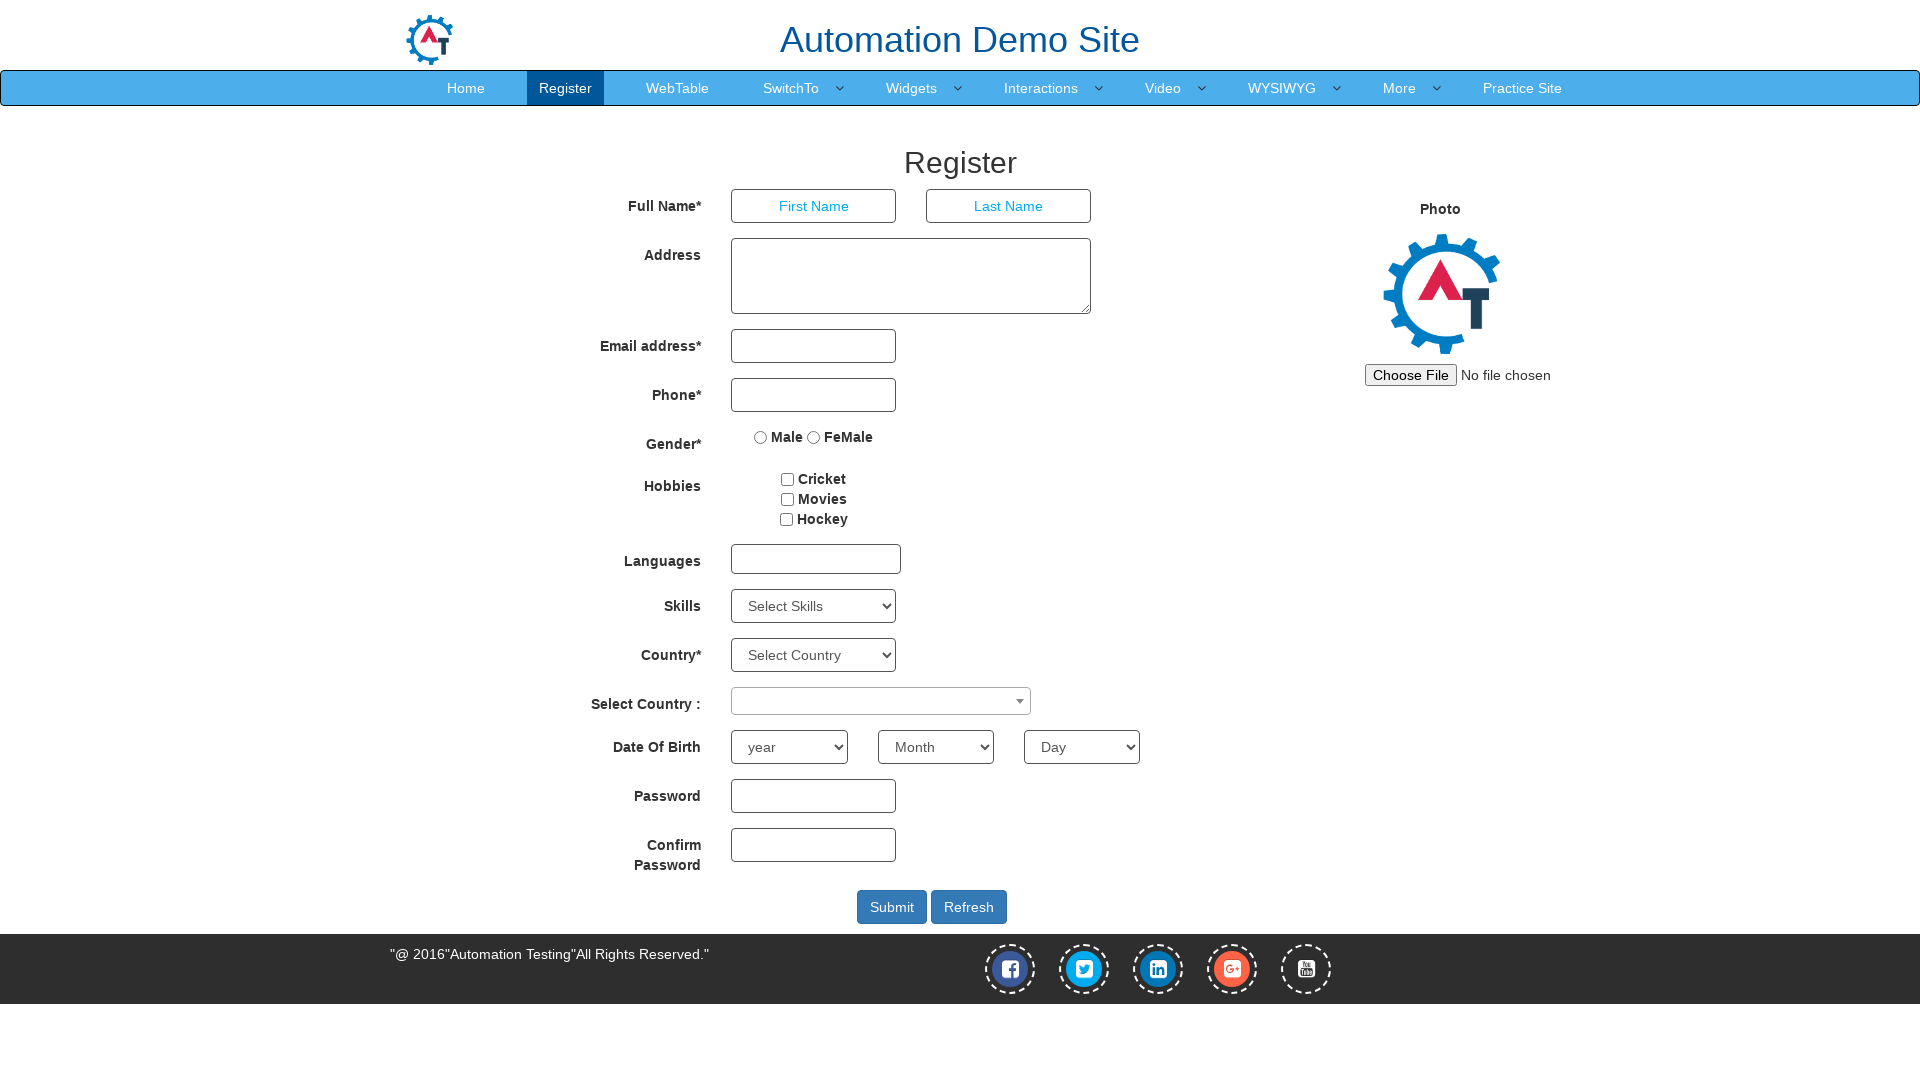

Scrolled to submit button using JavaScript executor
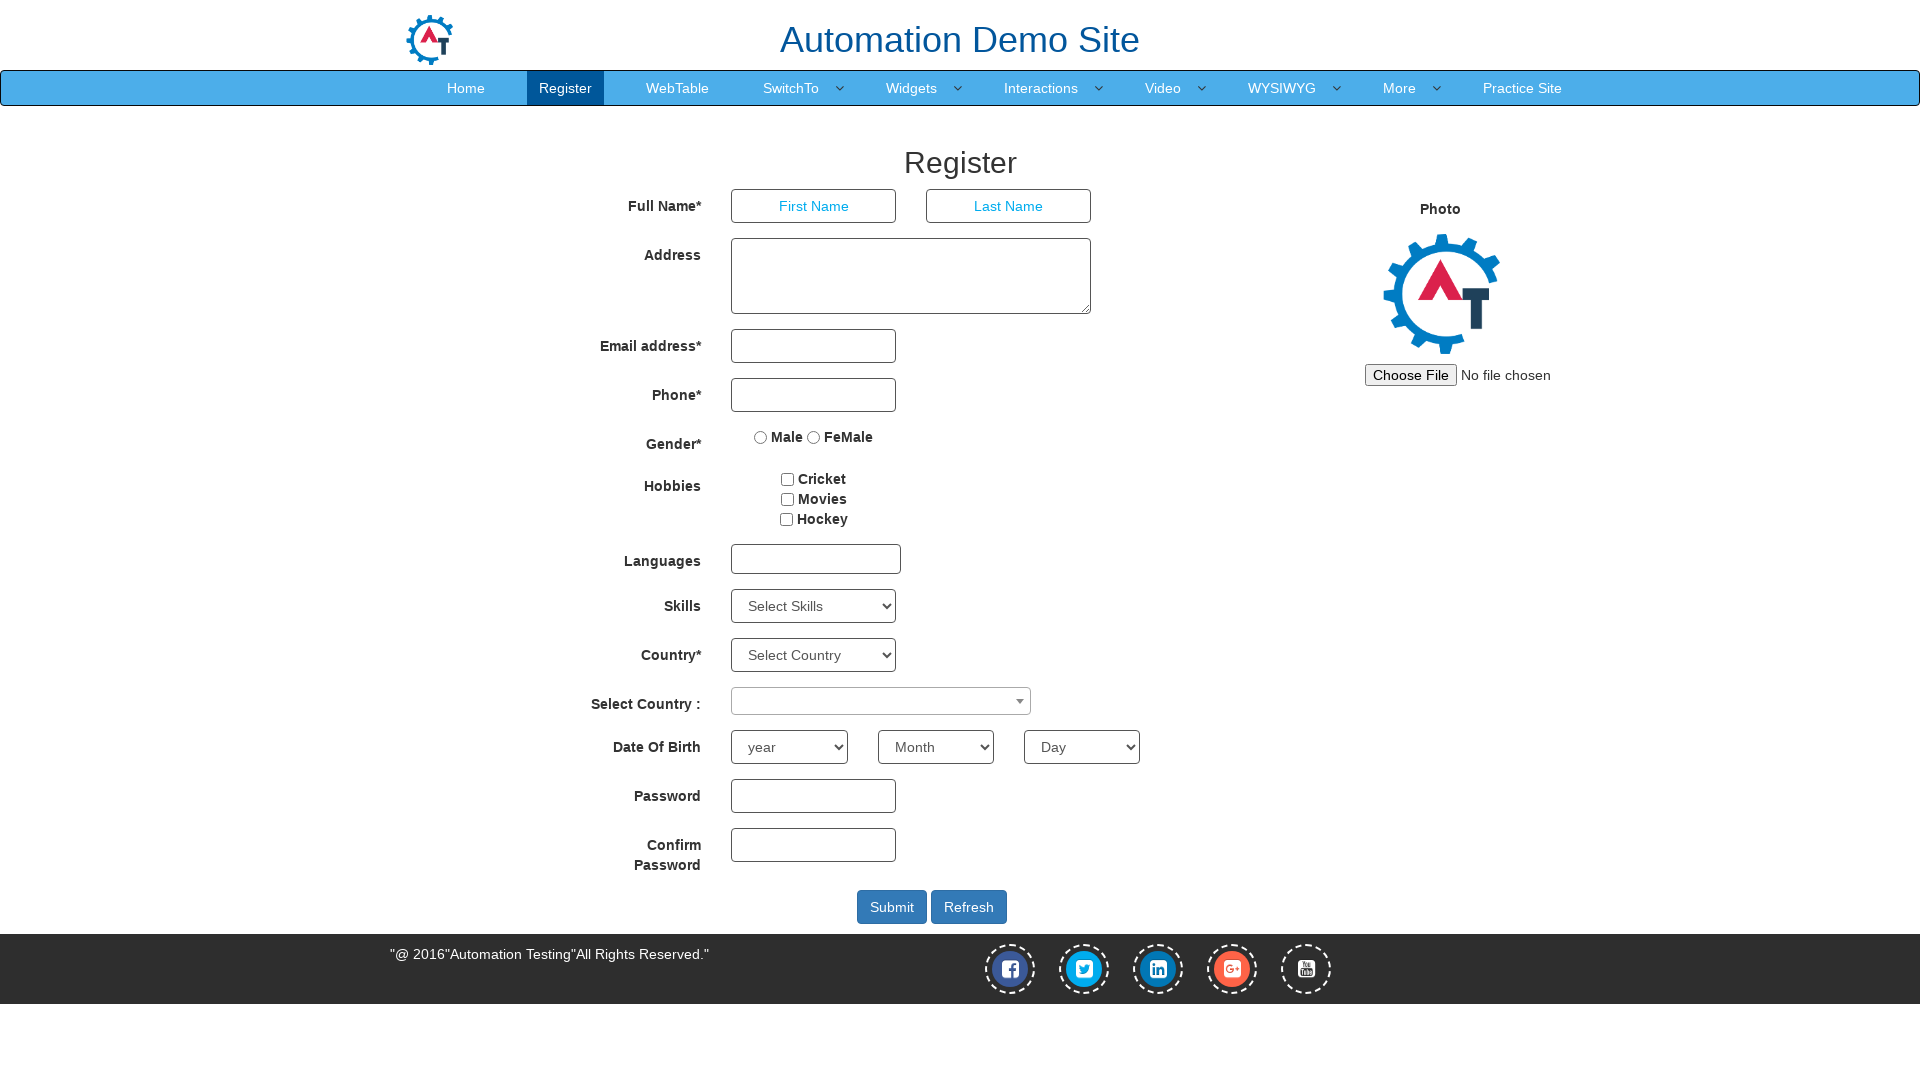

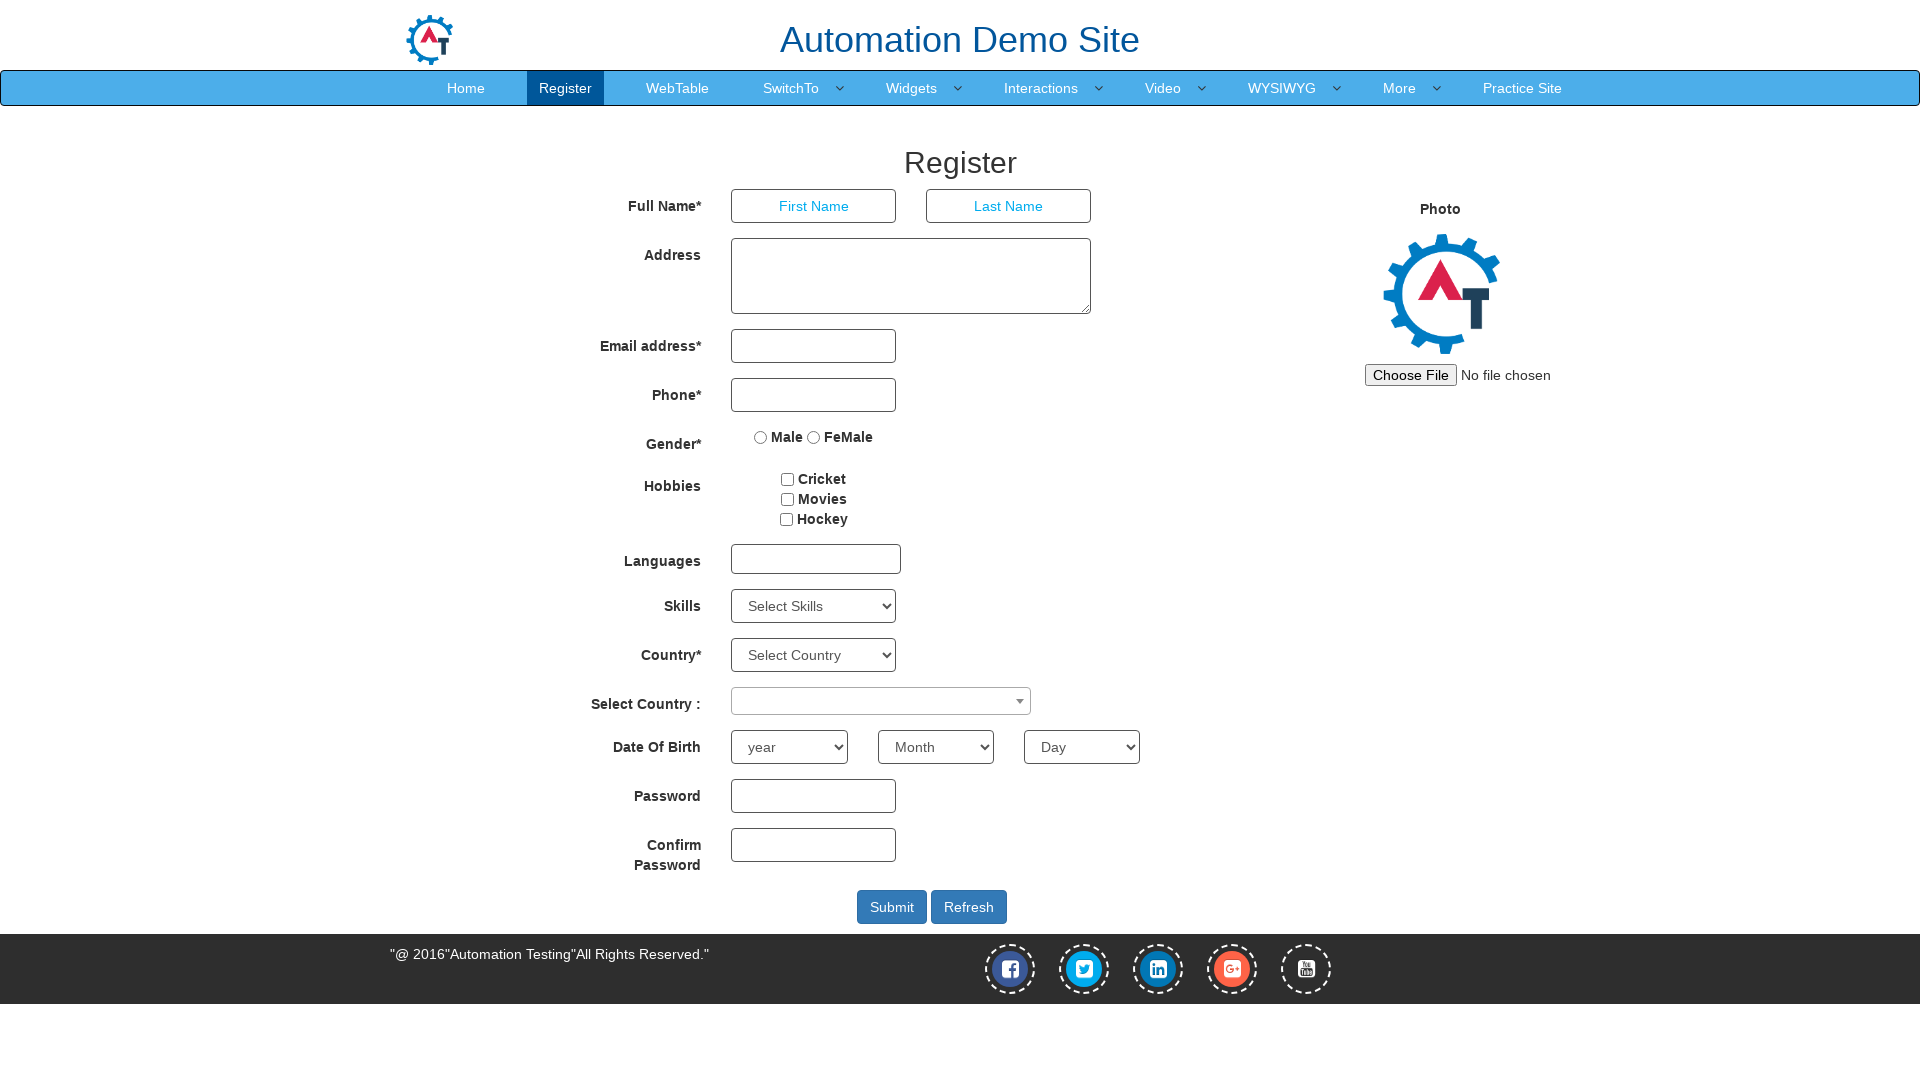